Navigates to a price table page, selects the row with minimum price, and verifies the selection

Starting URL: https://vins-udemy.s3.amazonaws.com/java/html/java8-stream-table-price.html

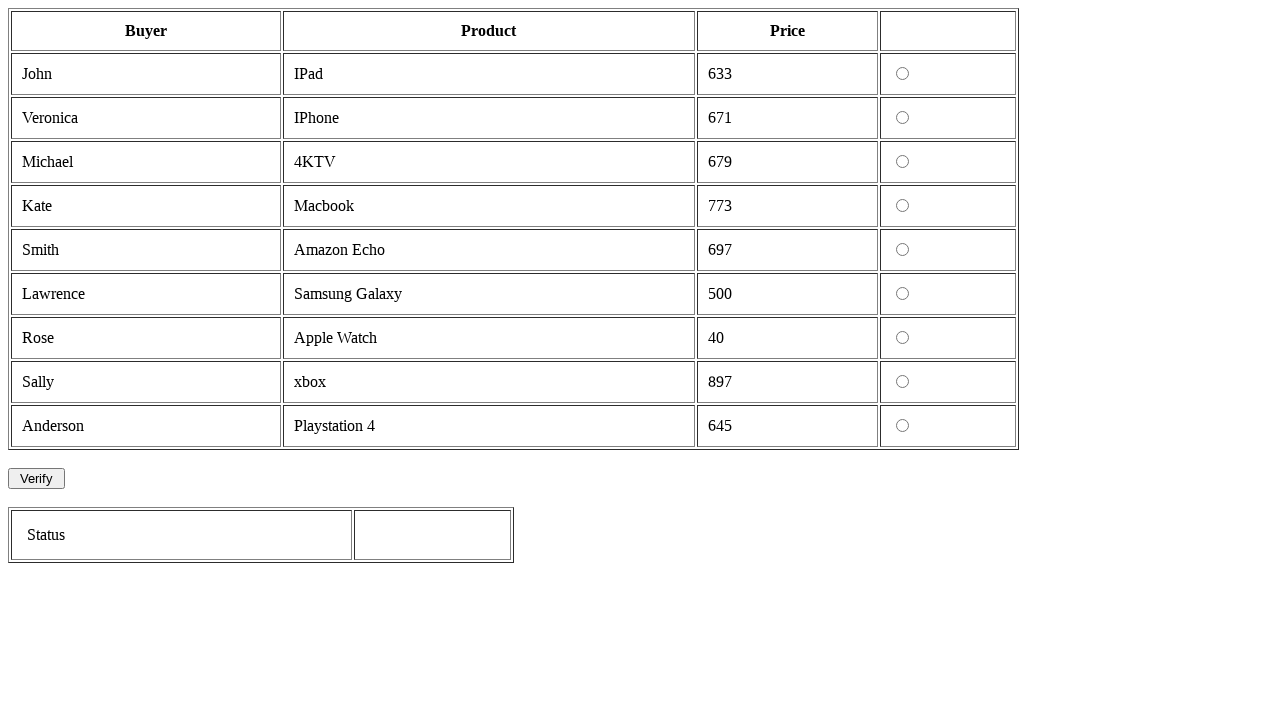

Navigated to price table page
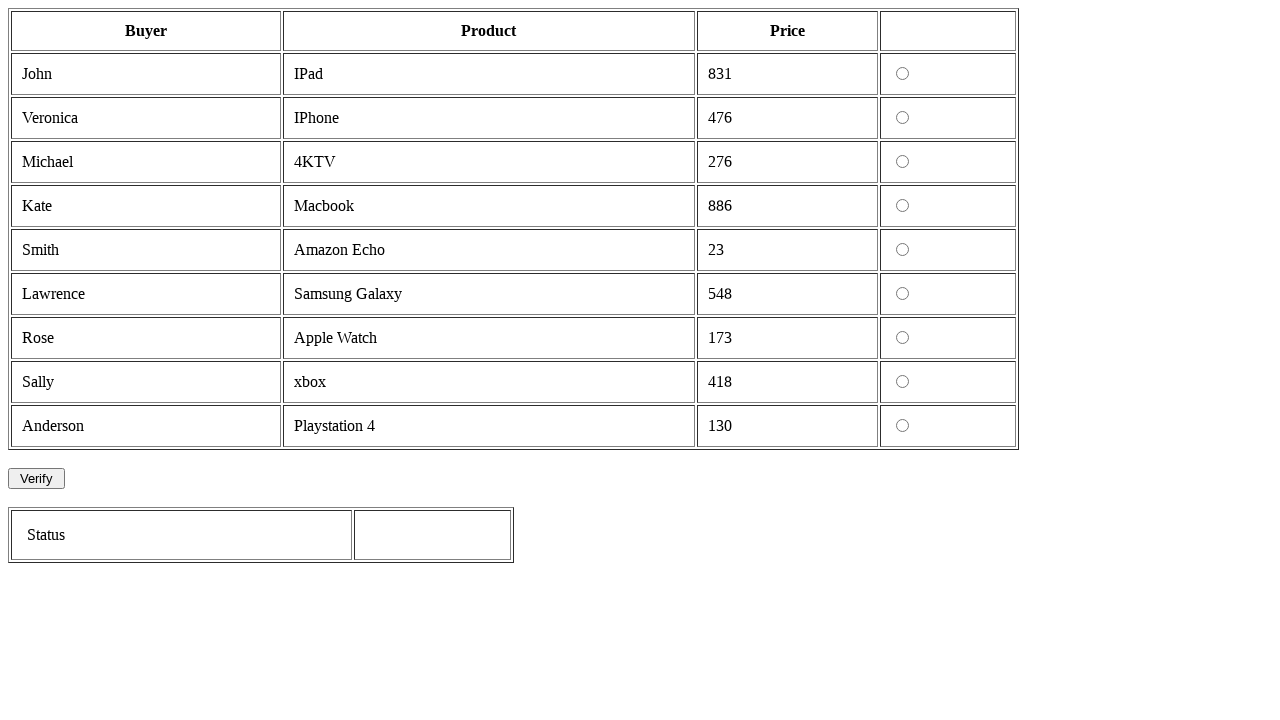

Located price table element
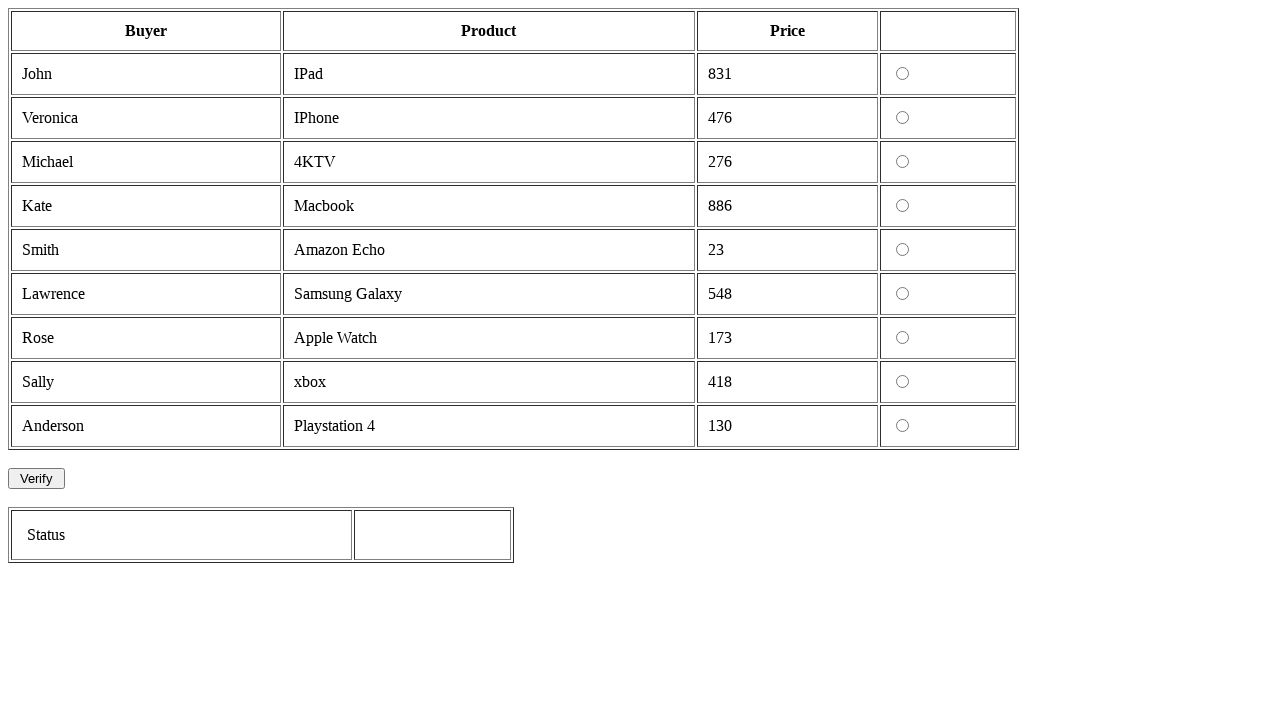

Retrieved all table rows (total: 10)
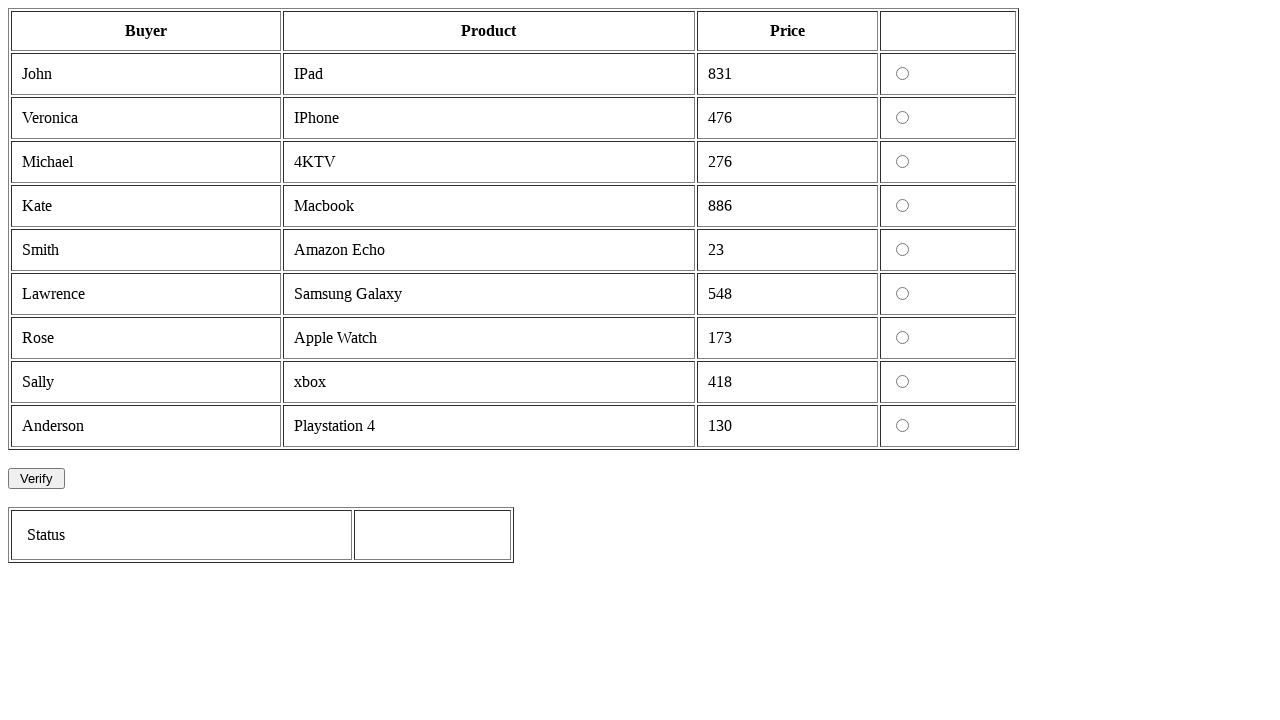

Identified row with minimum price: $23
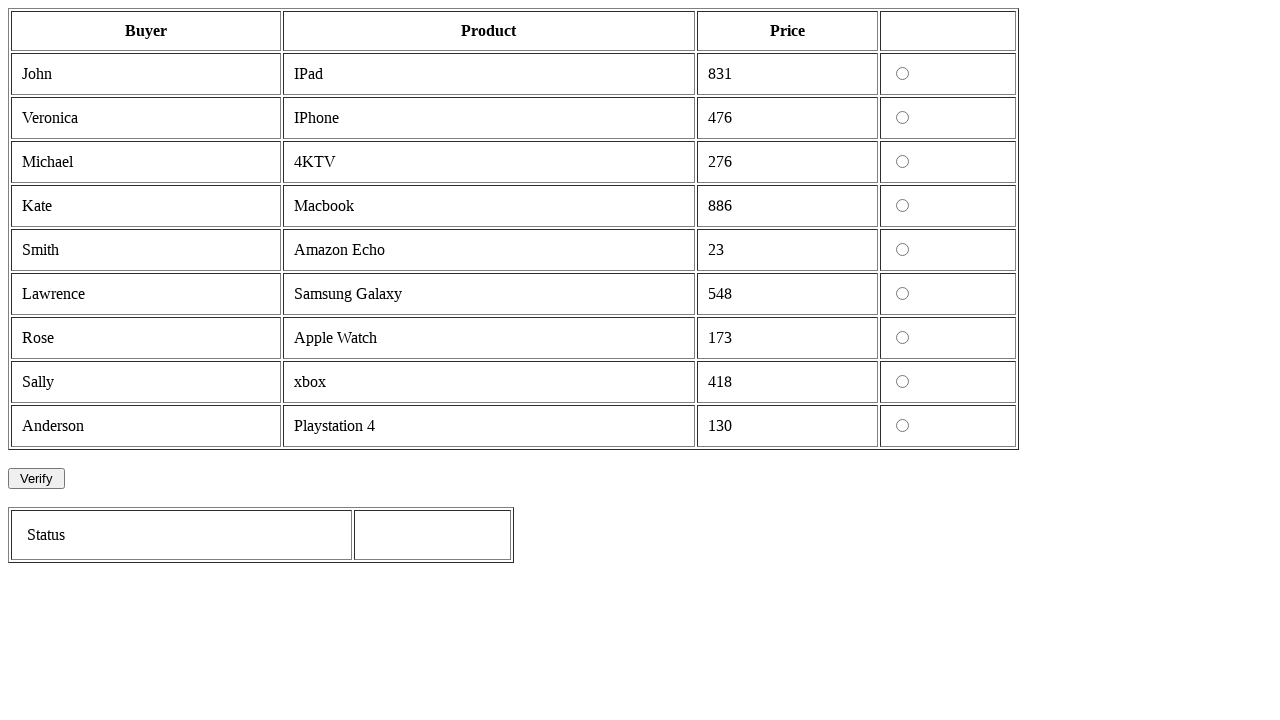

Clicked checkbox for minimum price row ($23) at (902, 250) on #prods >> tr >> nth=5 >> td >> nth=3 >> input
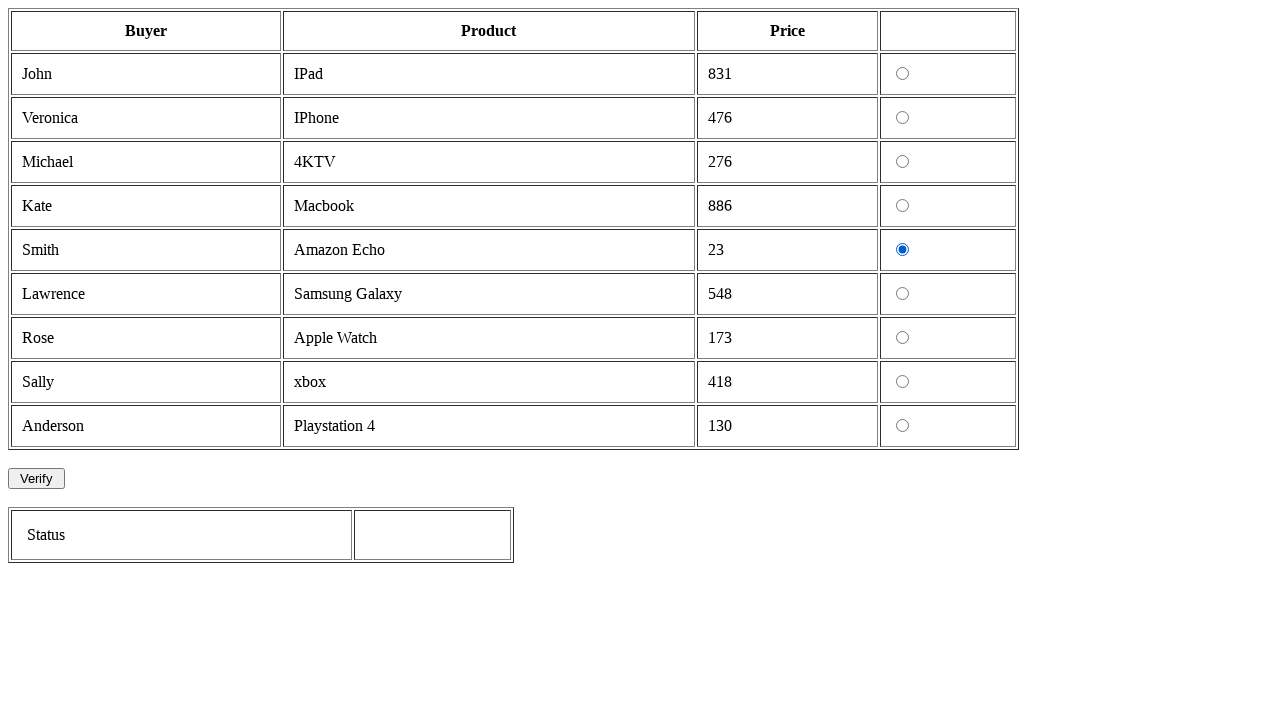

Clicked verify button at (36, 478) on #result
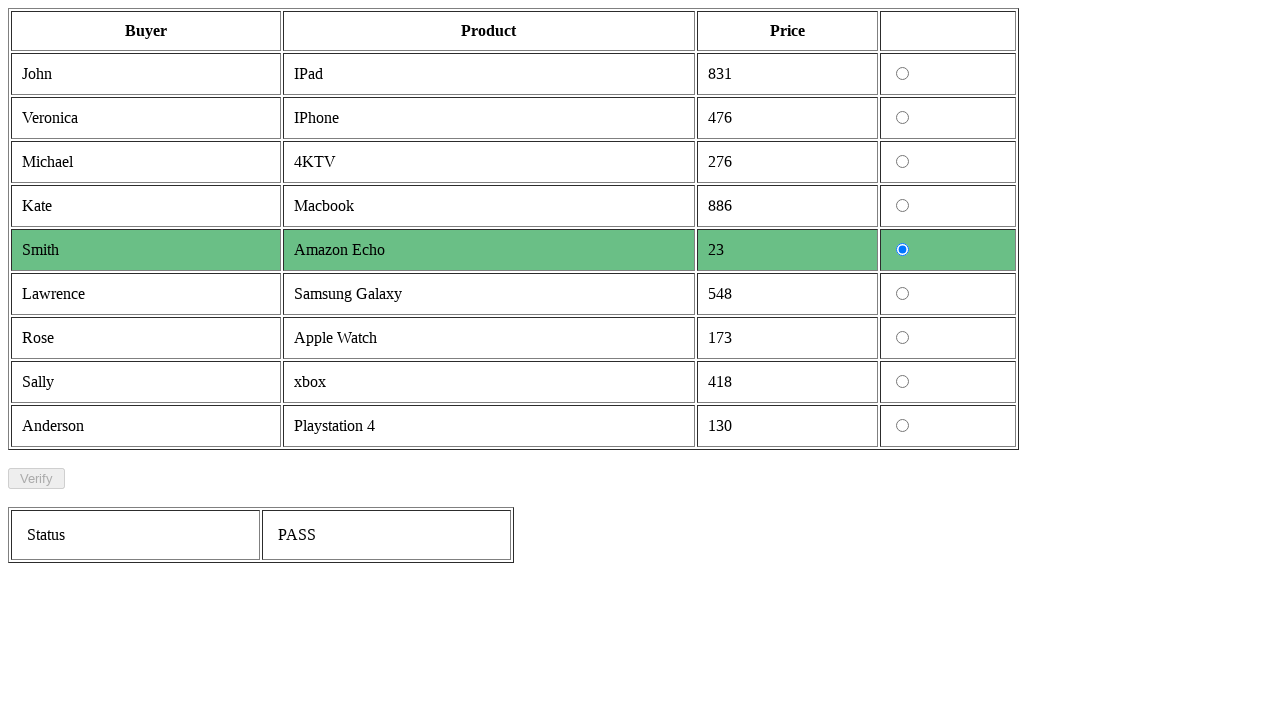

Status element appeared after verification
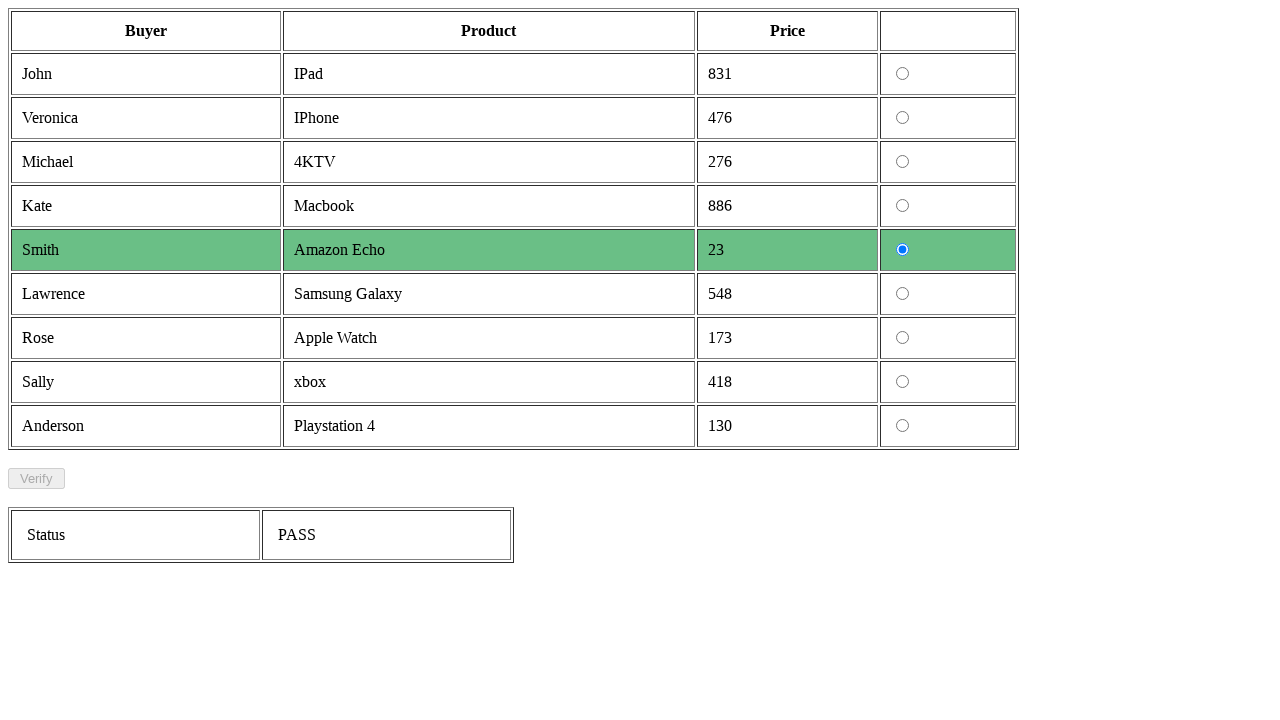

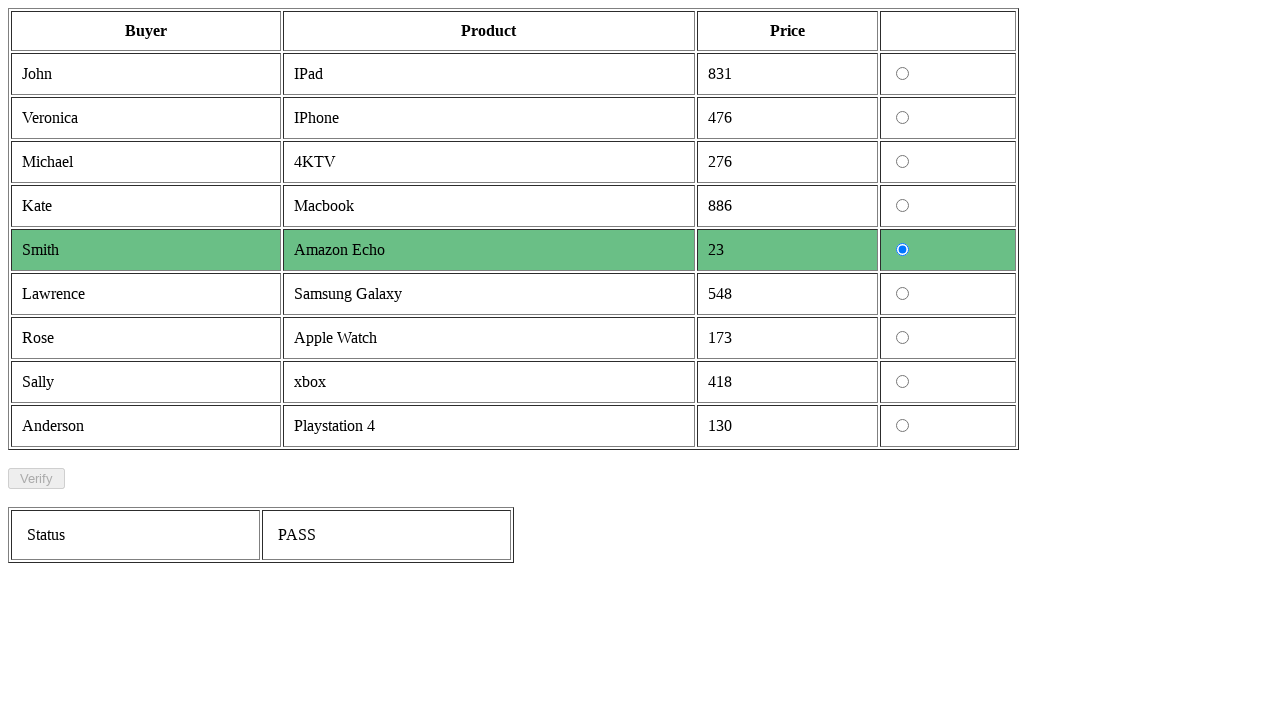